Tests the SauceDemo login form with invalid credentials, verifying that the appropriate error message is displayed when wrong username/password are entered, and then dismisses the error.

Starting URL: https://www.saucedemo.com/

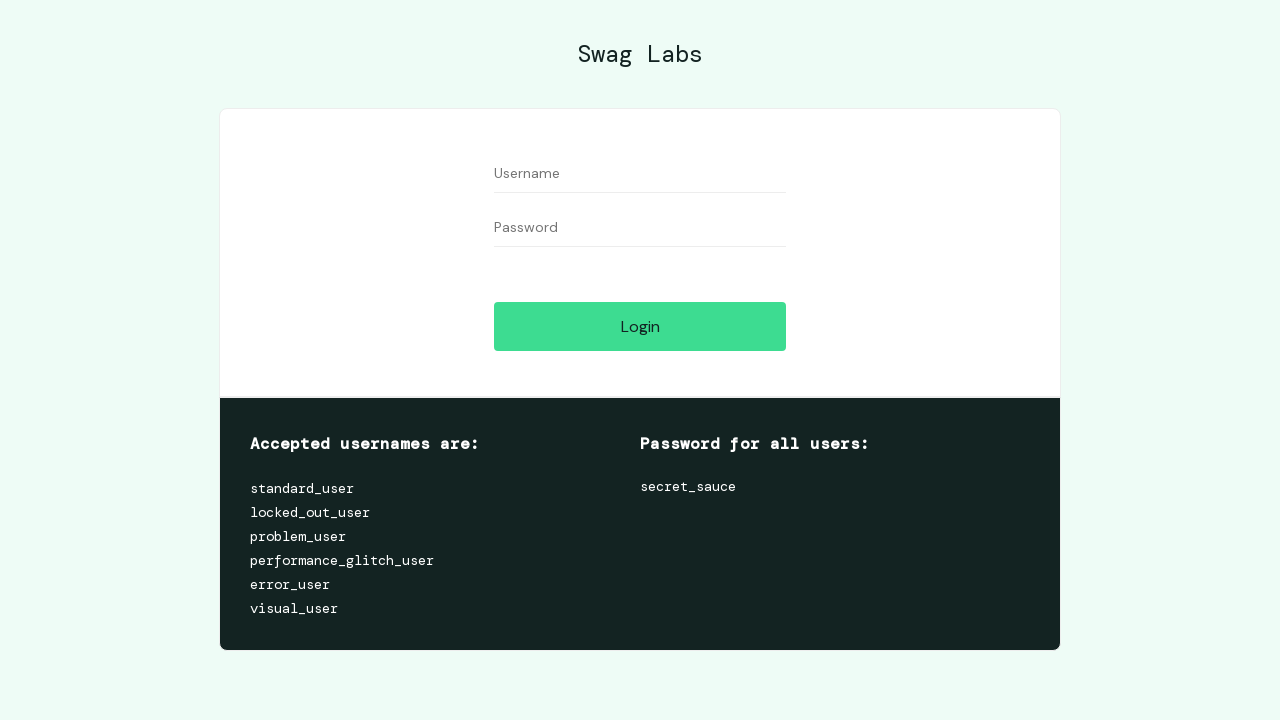

Clicked on username field at (640, 174) on [data-test="username"]
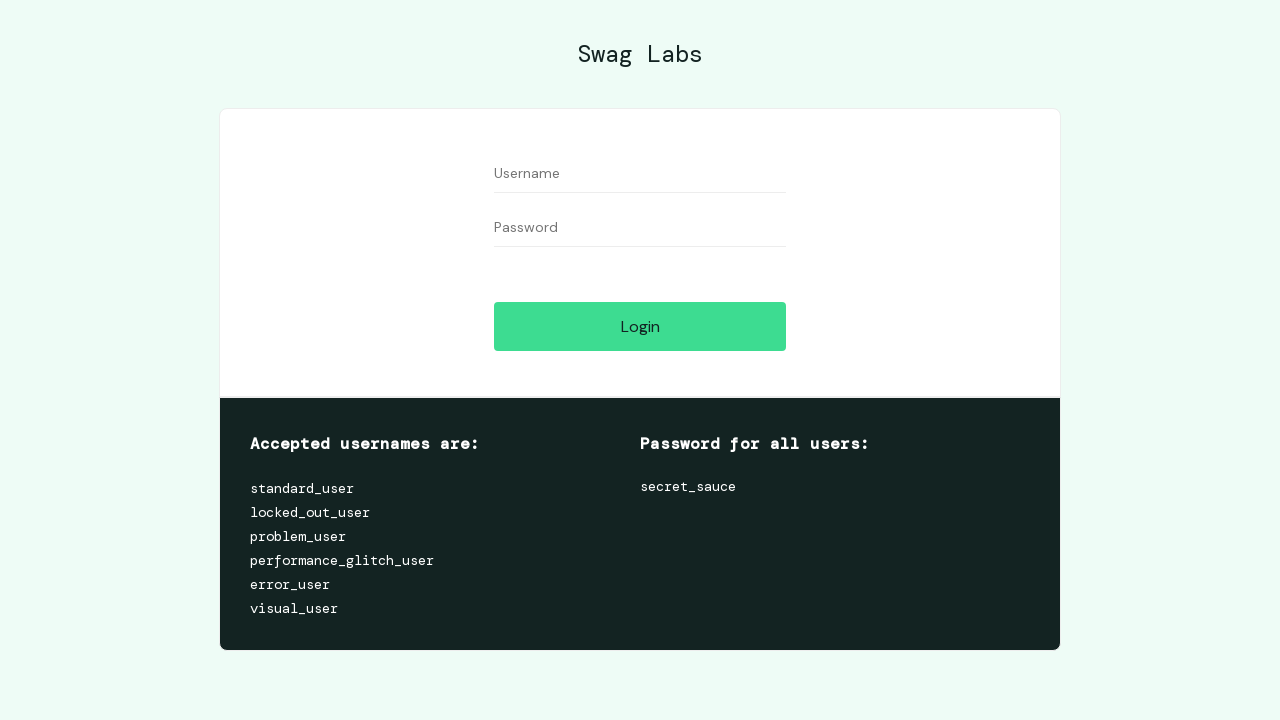

Entered invalid username 'stan' in username field on [data-test="username"]
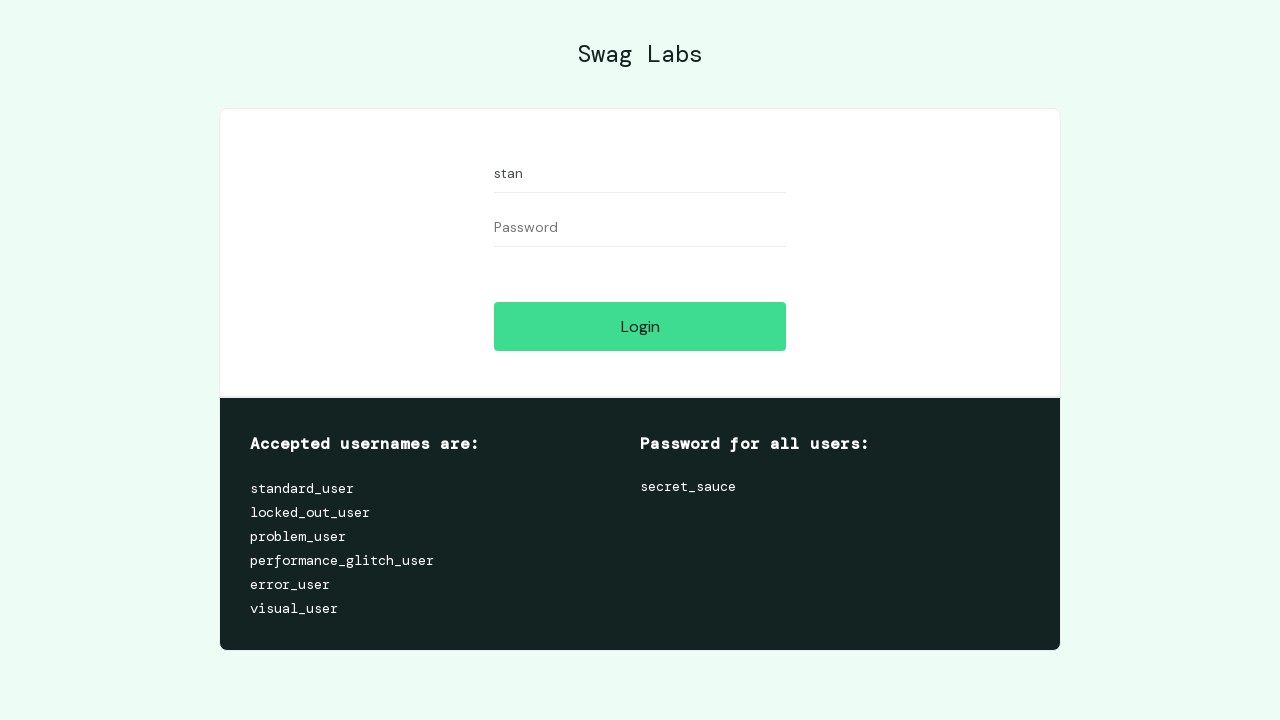

Entered invalid password 'secret' in password field on [data-test="password"]
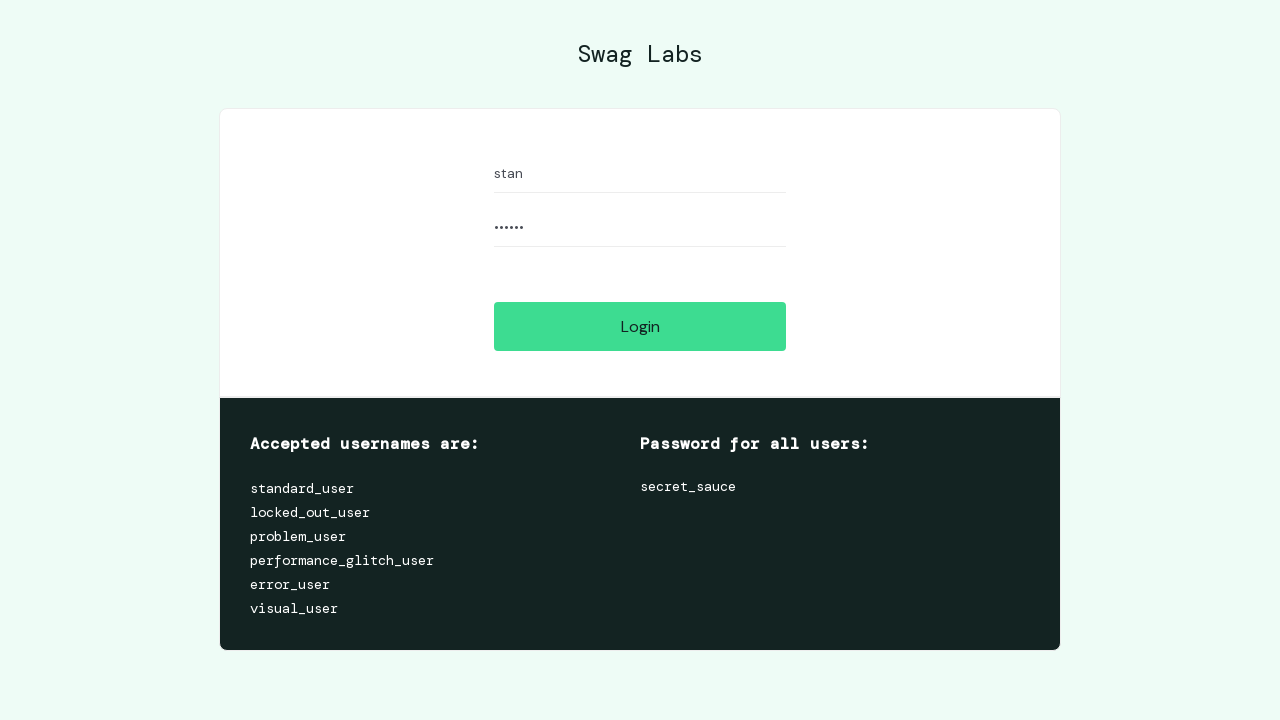

Clicked login button at (640, 326) on [data-test="login-button"]
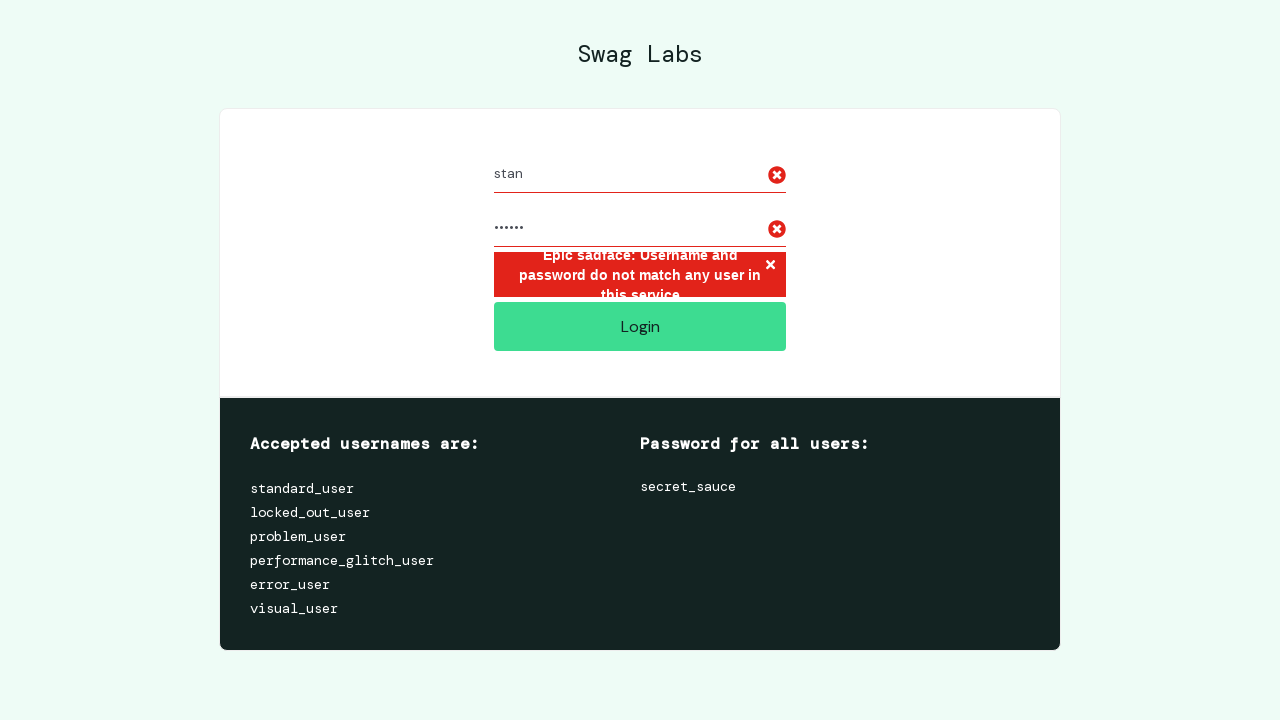

Error message element appeared
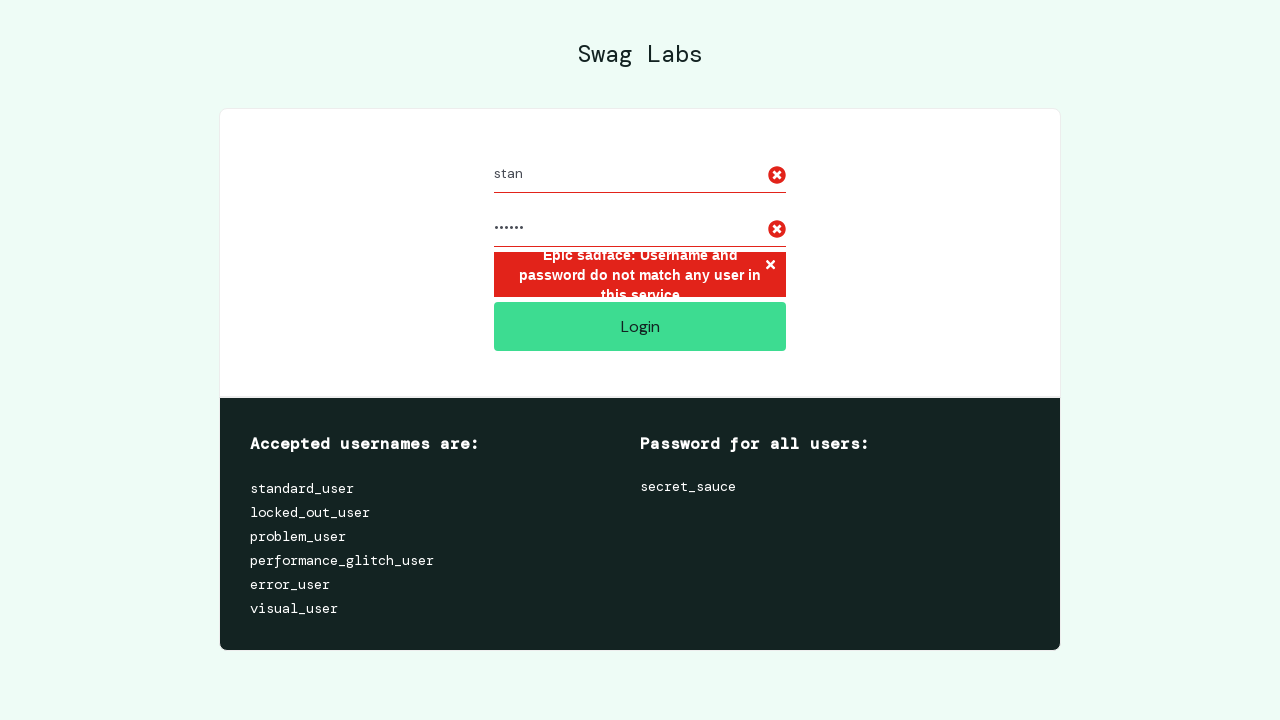

Extracted error message text
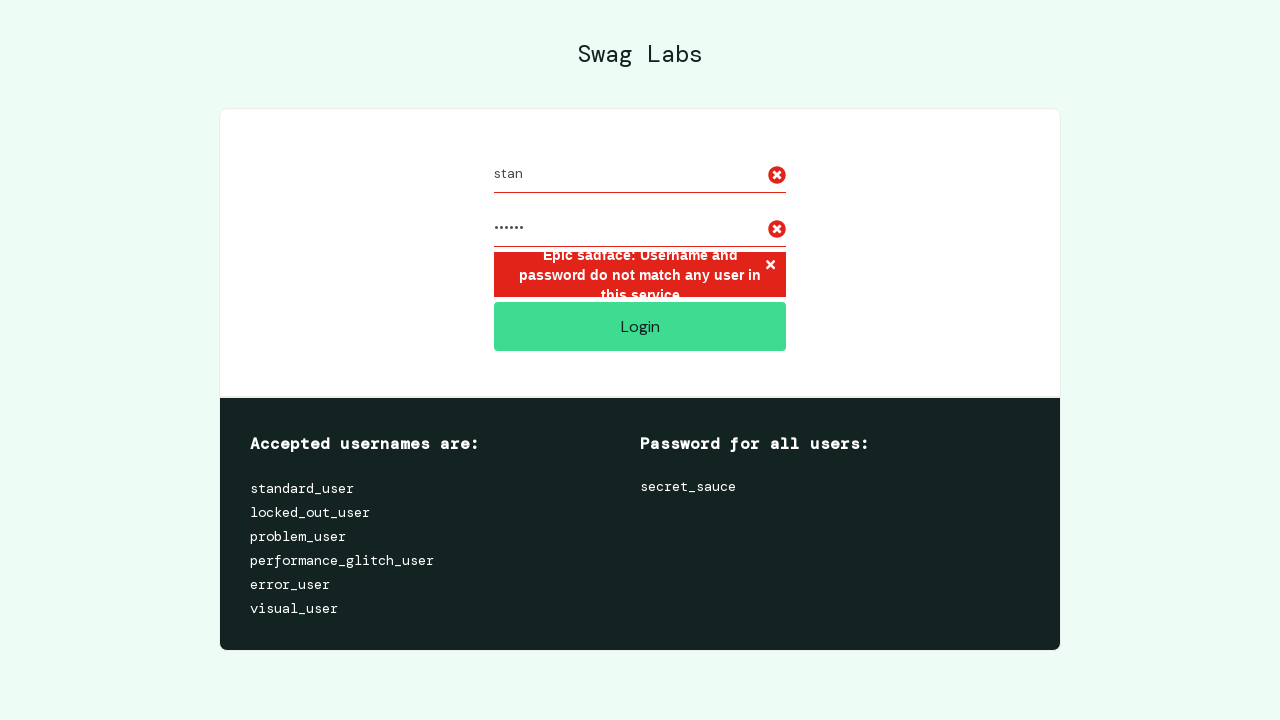

Verified error message: 'Epic sadface: Username and password do not match any user in this service'
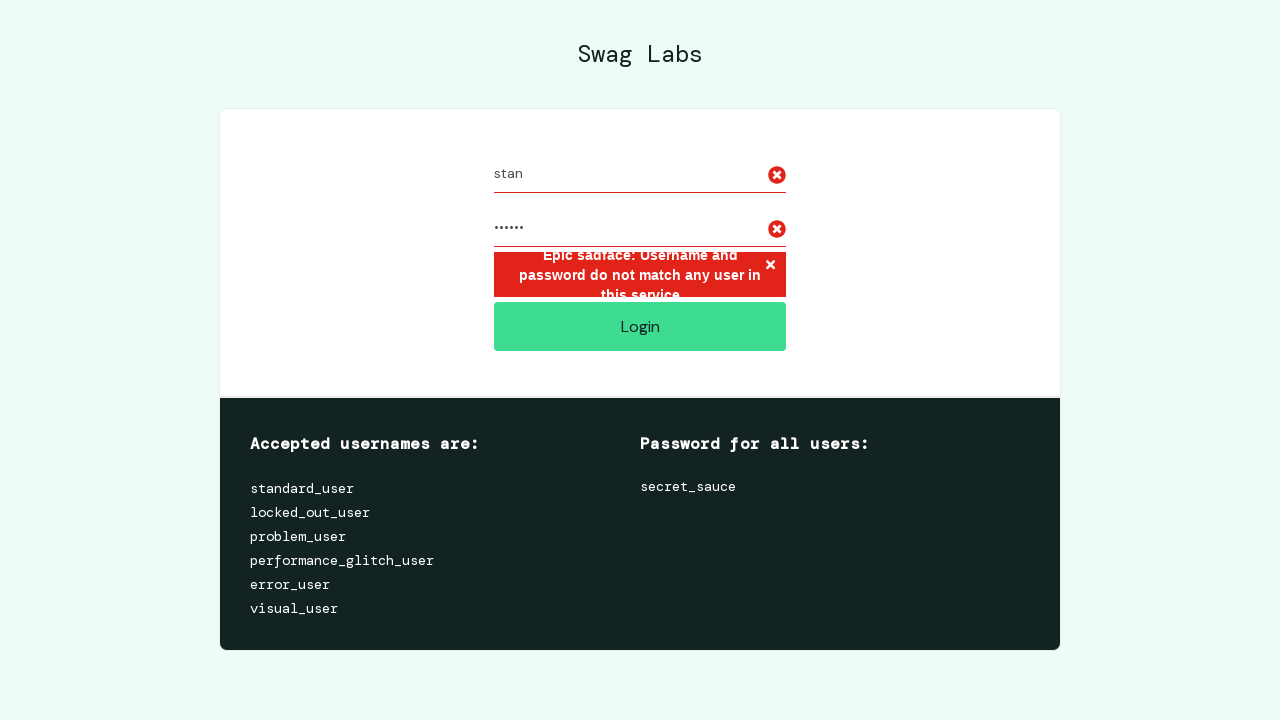

Clicked error button to dismiss the error message at (770, 266) on [data-test="error-button"]
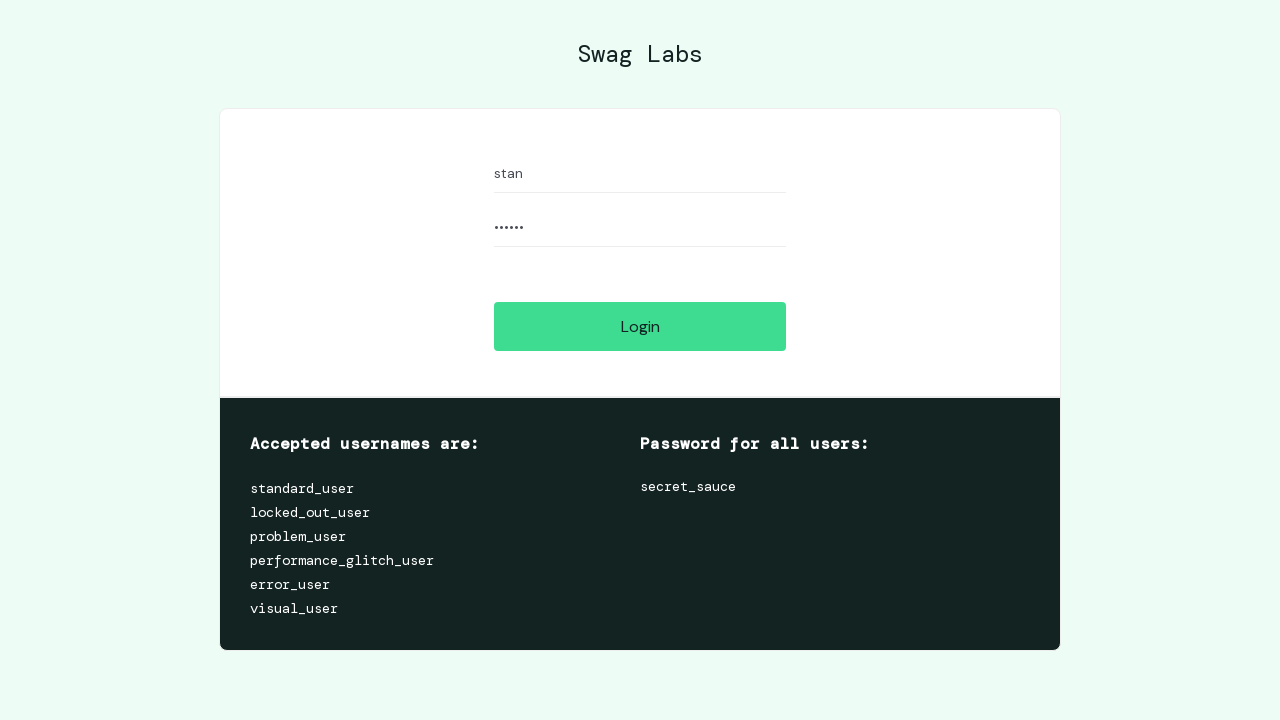

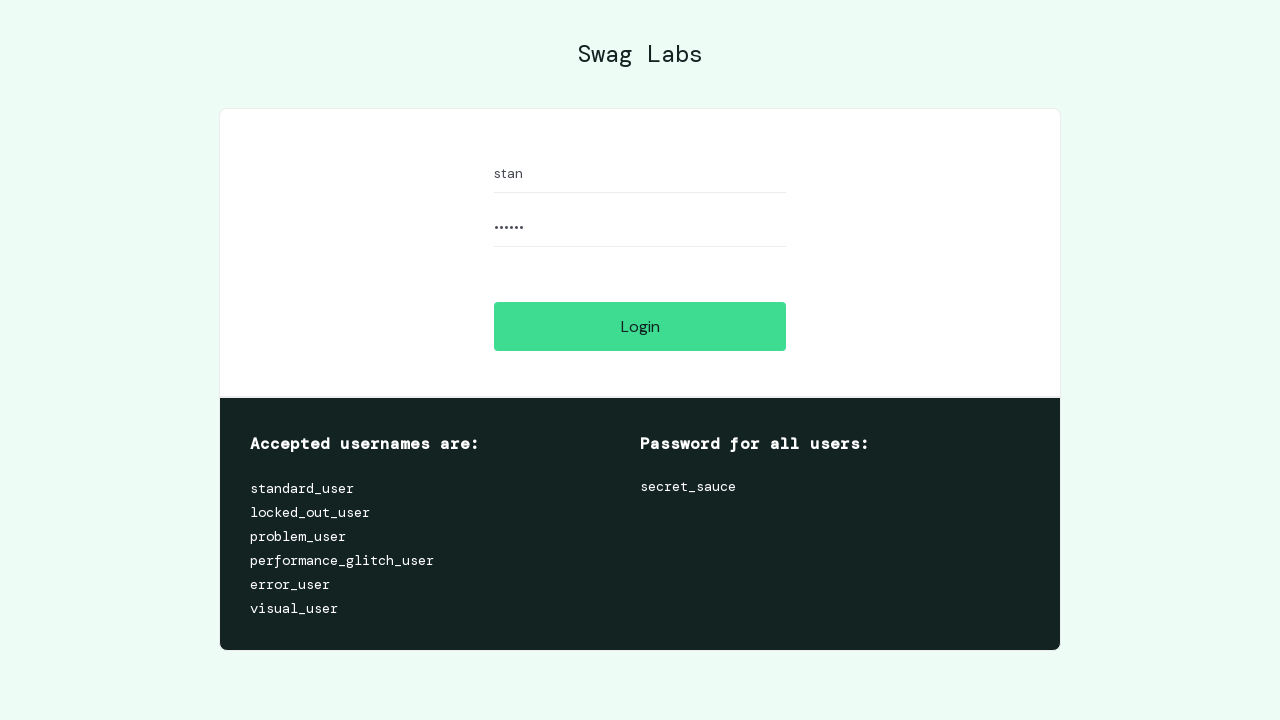